Tests adding specific vegetables (Cucumber, Cauliflower, Beetroot) to the shopping cart on a grocery practice website by iterating through products and clicking add buttons for matching items.

Starting URL: https://rahulshettyacademy.com/seleniumPractise/

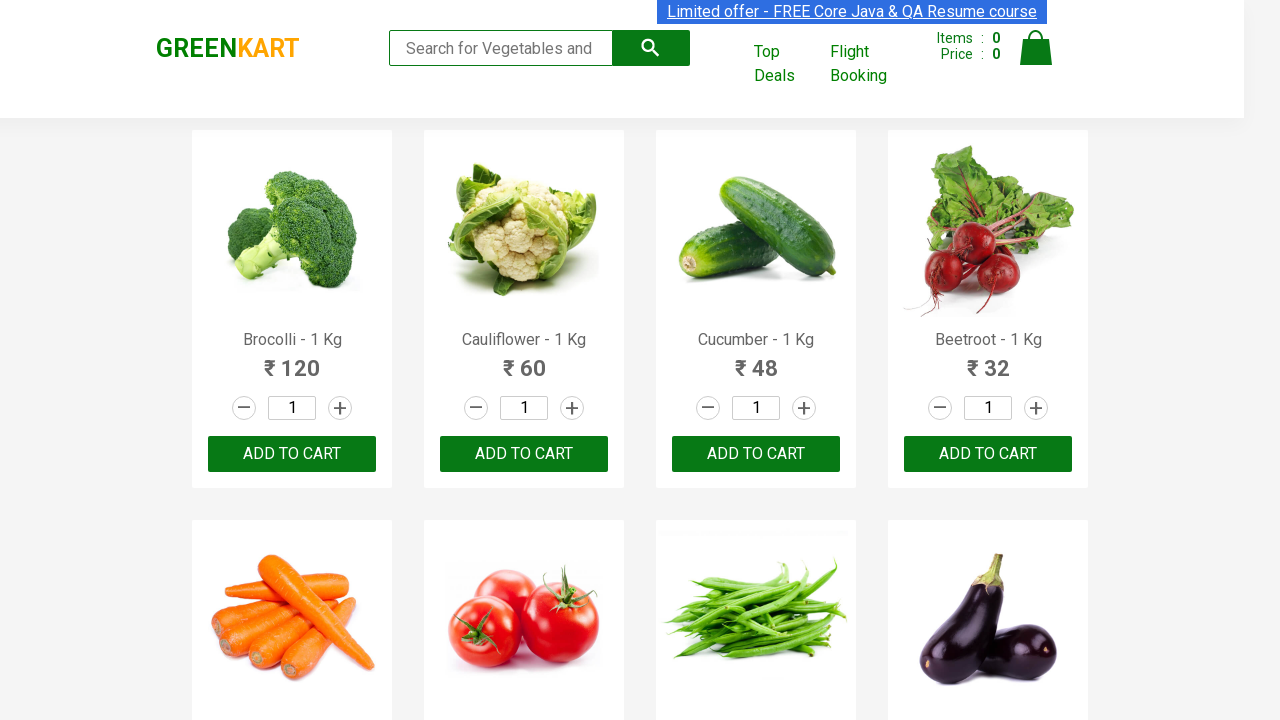

Waited for product names to load on the page
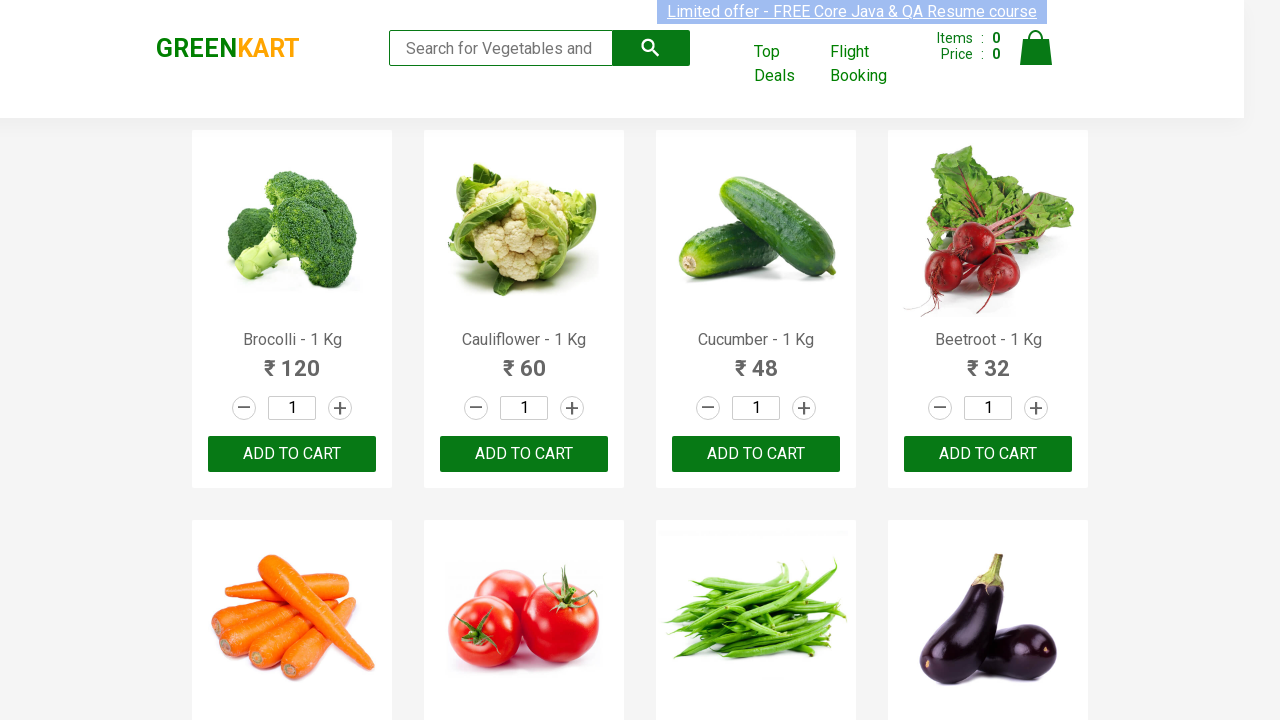

Retrieved all product name elements from the page
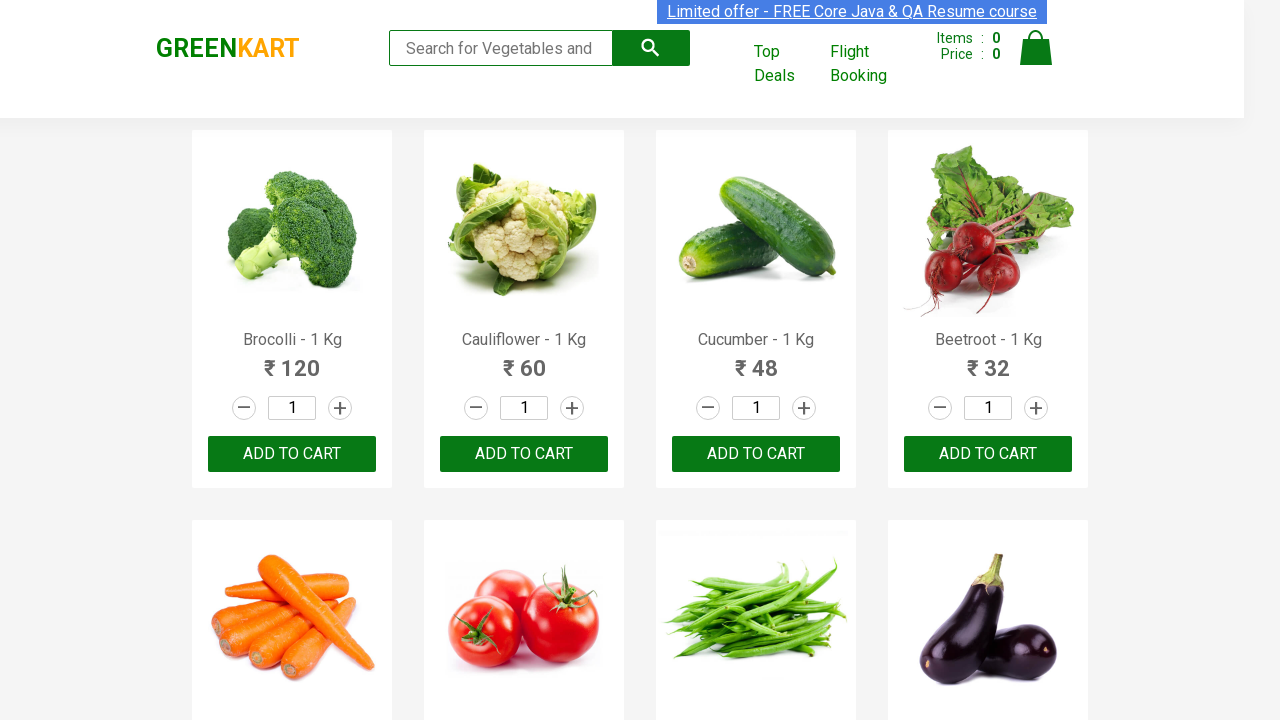

Extracted product name: Brocolli
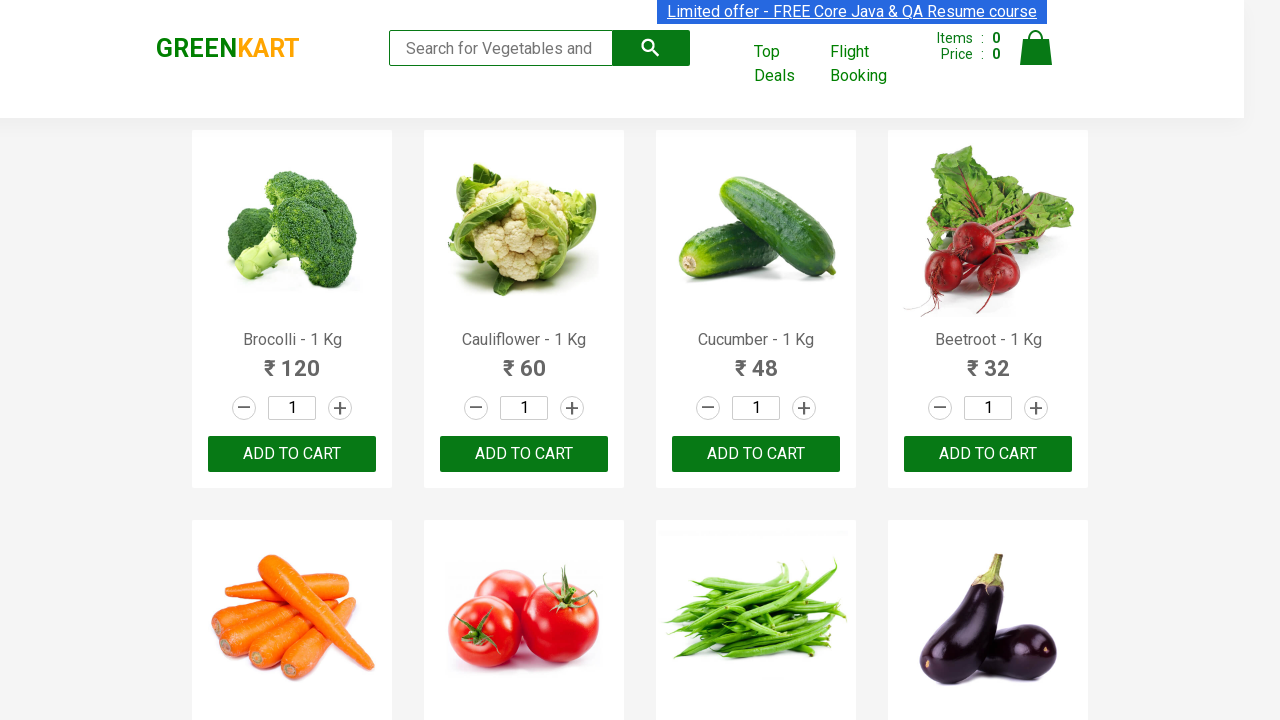

Extracted product name: Cauliflower
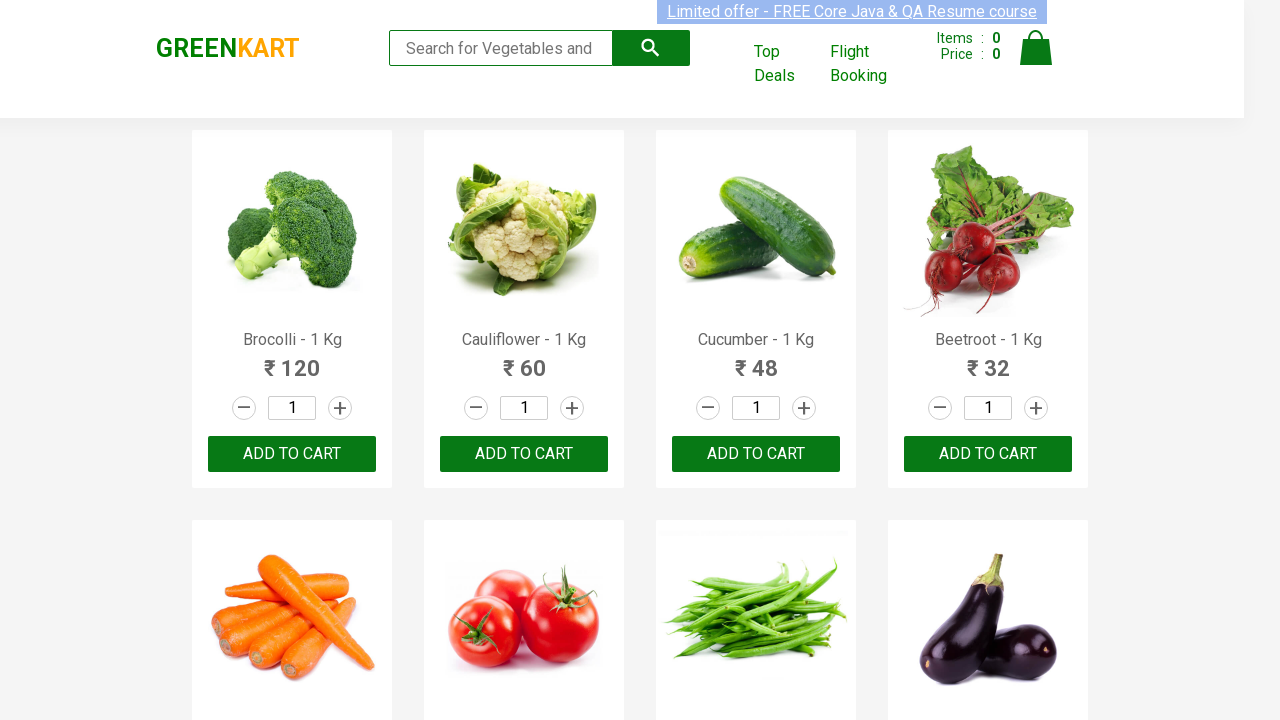

Clicked 'Add to Cart' button for Cauliflower at (524, 454) on xpath=//div[@class='product-action']/button >> nth=1
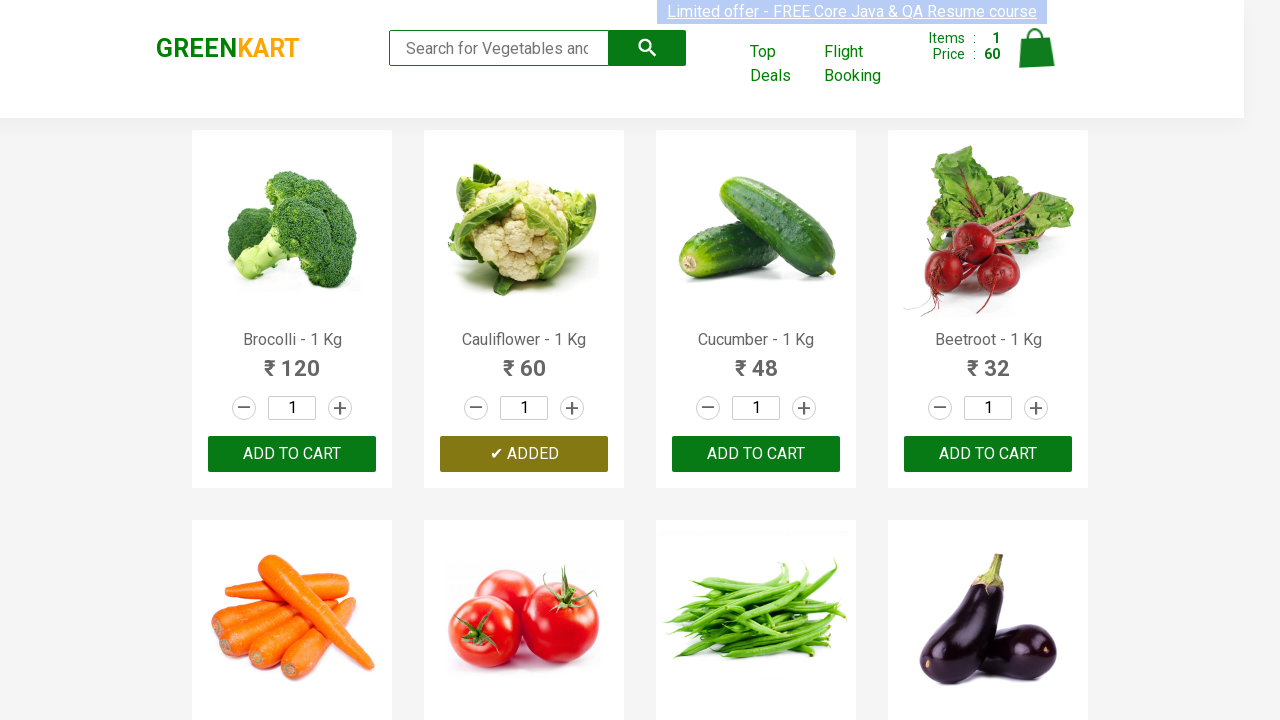

Extracted product name: Cucumber
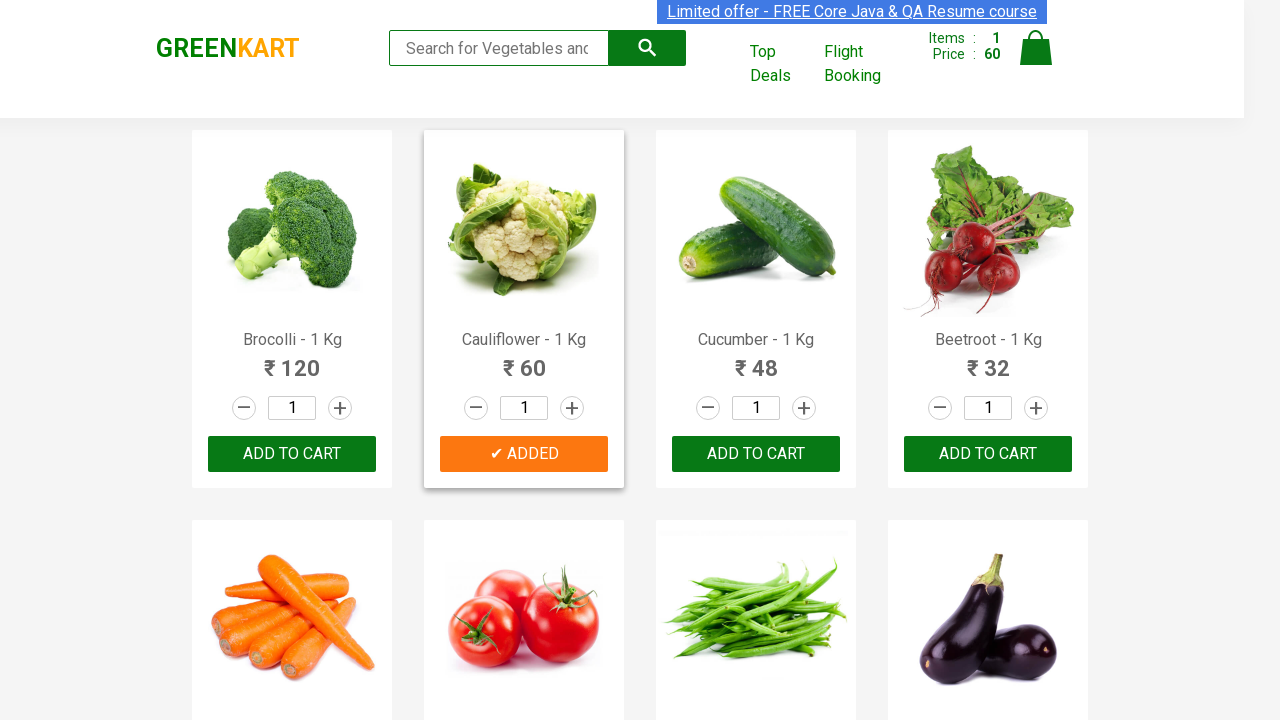

Clicked 'Add to Cart' button for Cucumber at (756, 454) on xpath=//div[@class='product-action']/button >> nth=2
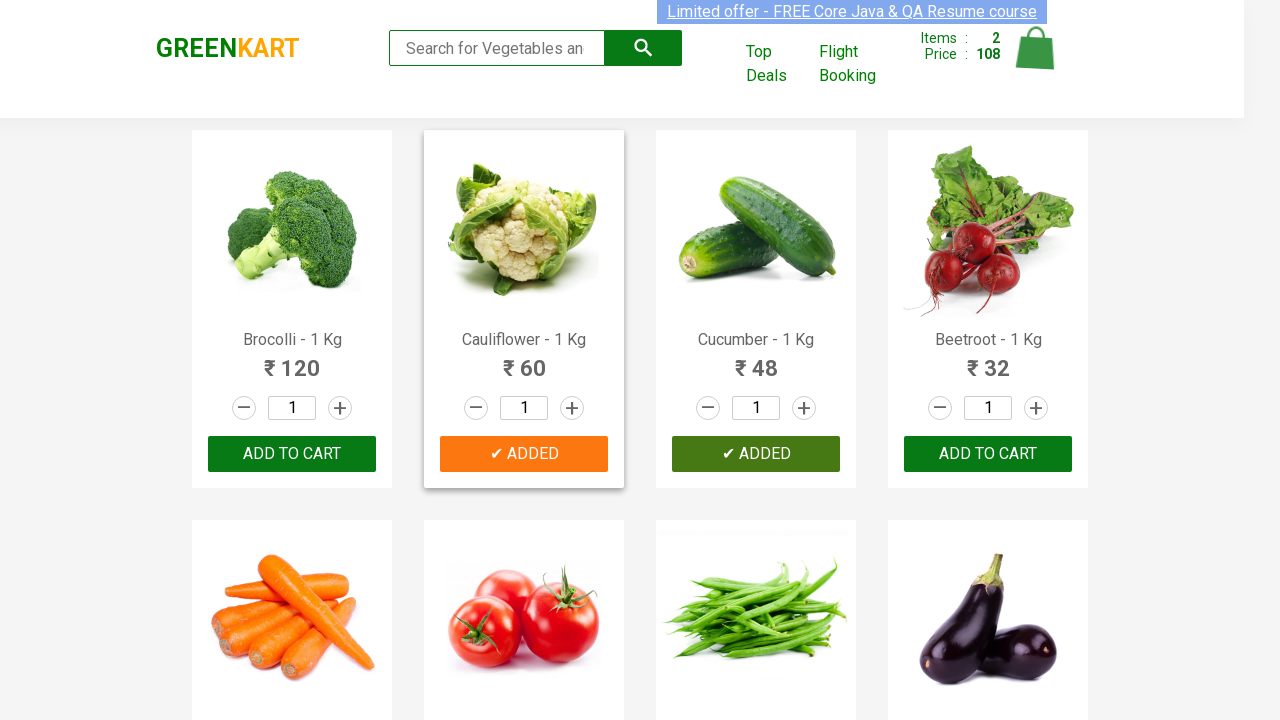

Extracted product name: Beetroot
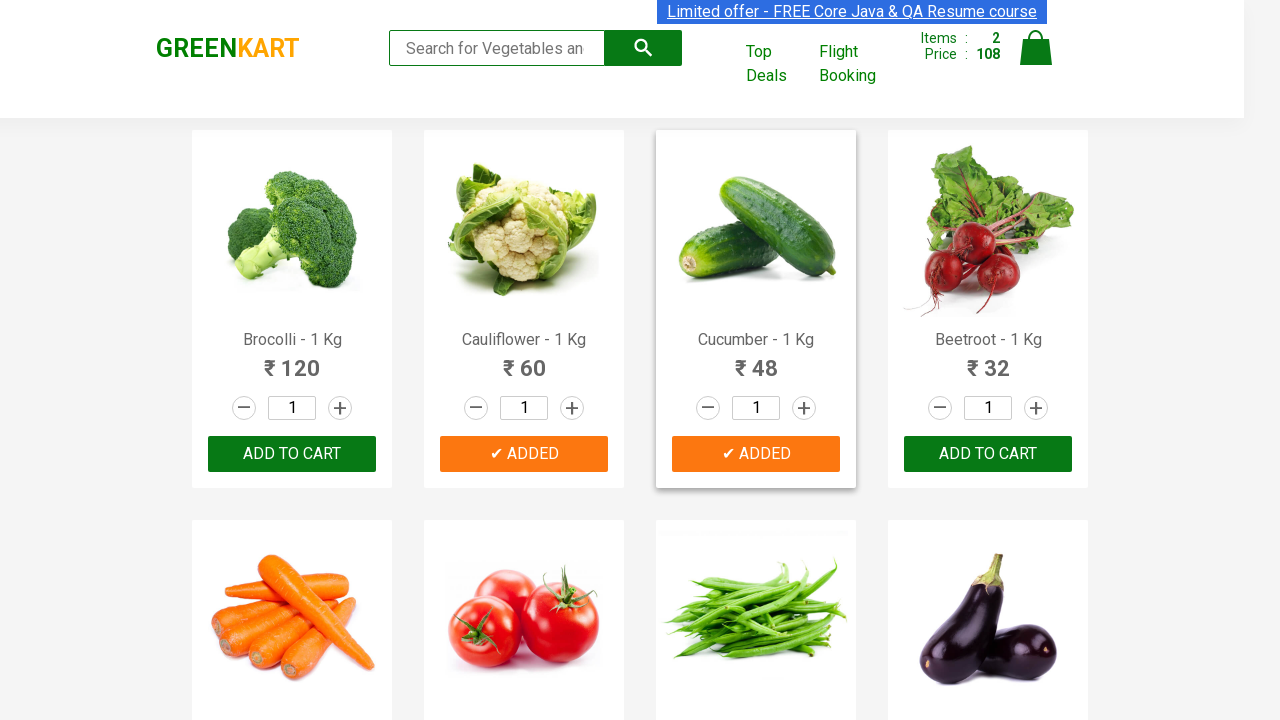

Clicked 'Add to Cart' button for Beetroot at (988, 454) on xpath=//div[@class='product-action']/button >> nth=3
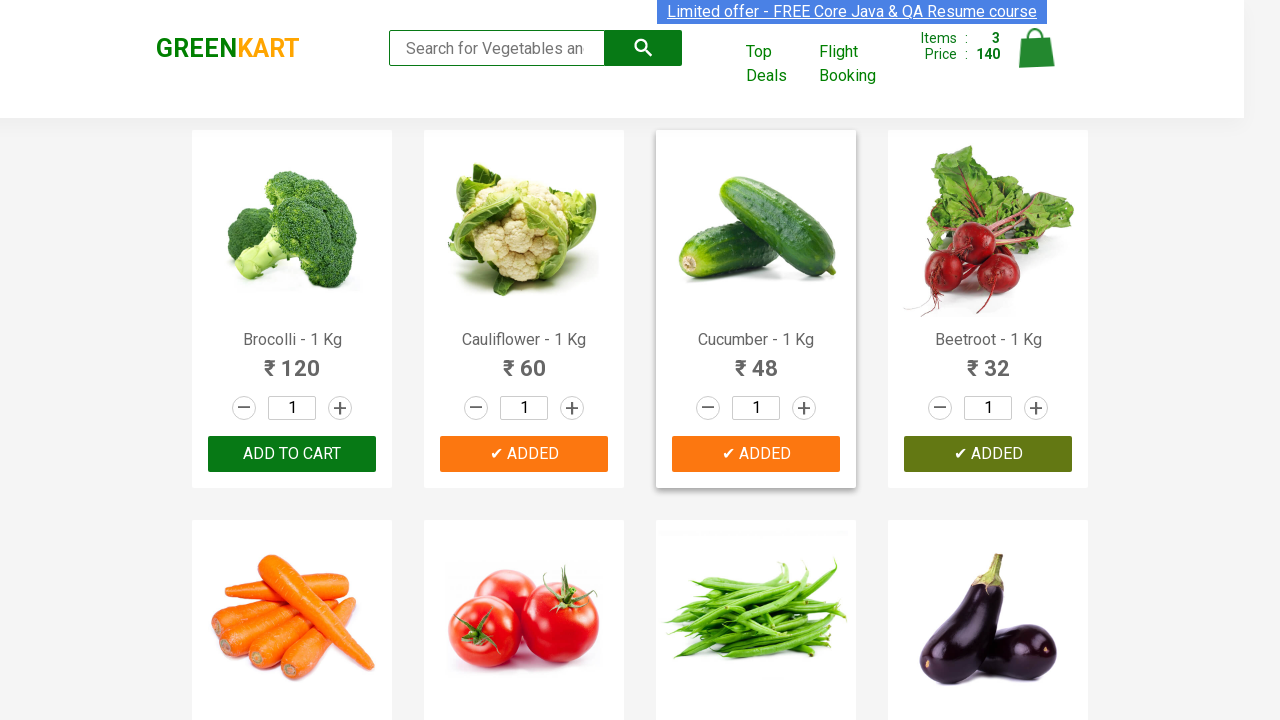

All 3 desired vegetables have been added to cart
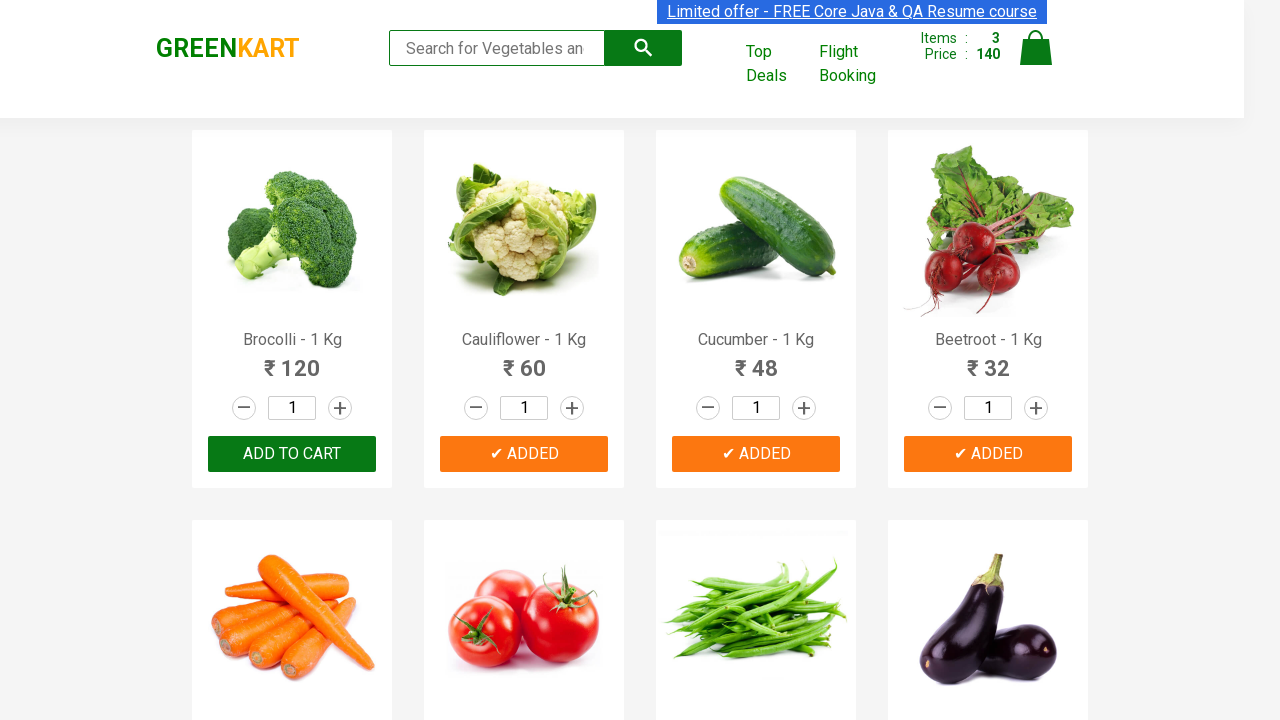

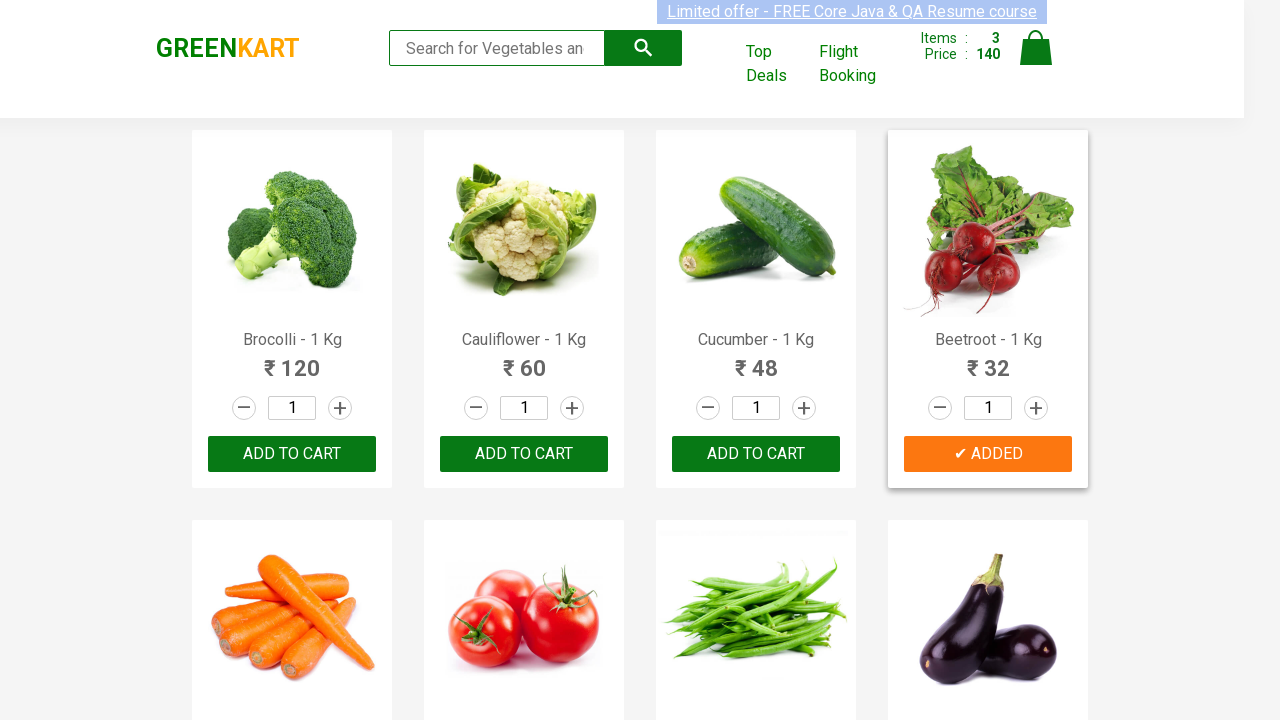